Tests JavaScript scrolling functionality by scrolling the window down 500 pixels and then scrolling within a fixed-header table element.

Starting URL: https://rahulshettyacademy.com/AutomationPractice/

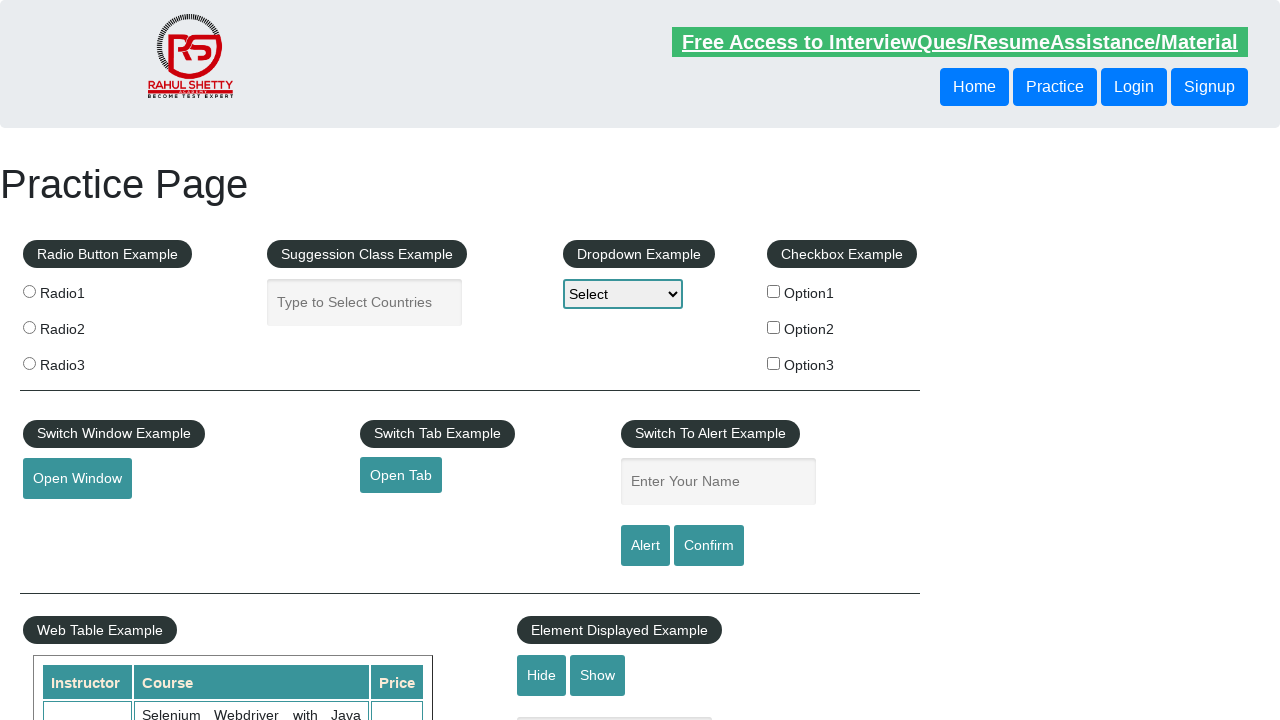

Scrolled window down by 500 pixels
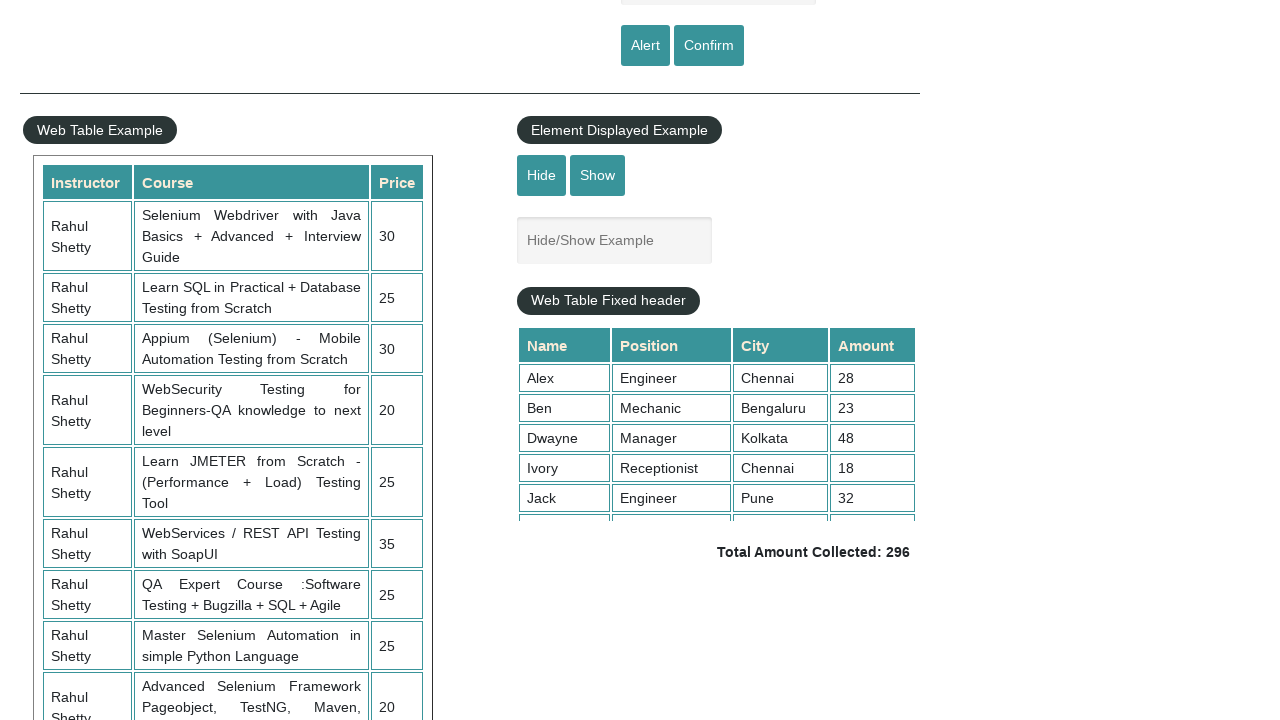

Waited 1 second for window scroll to complete
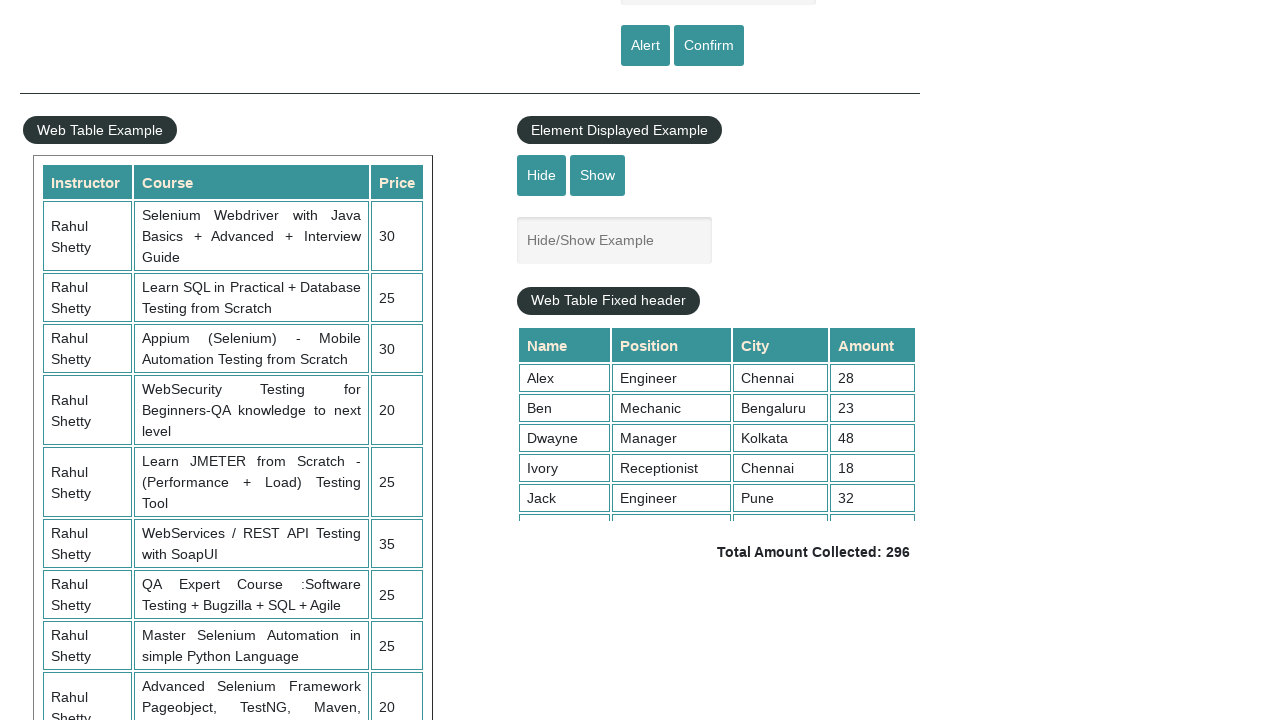

Scrolled within fixed-header table element by 500 pixels
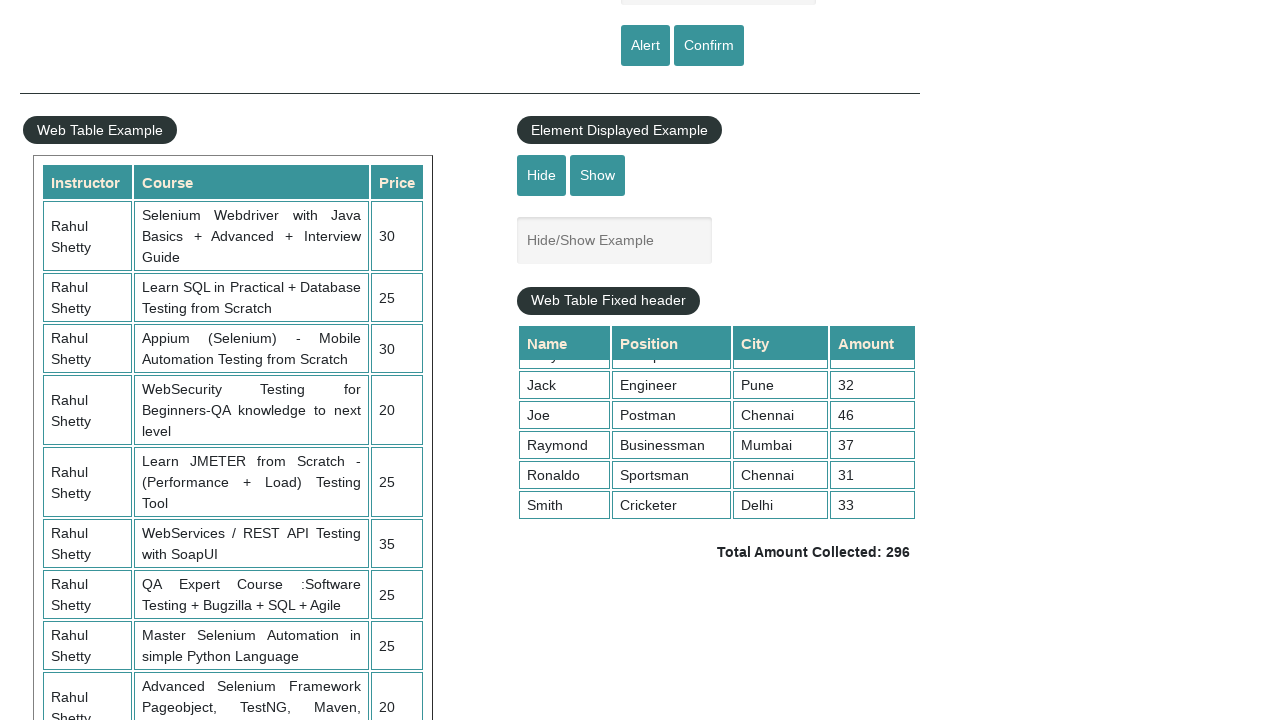

Waited 1 second for table scroll to complete
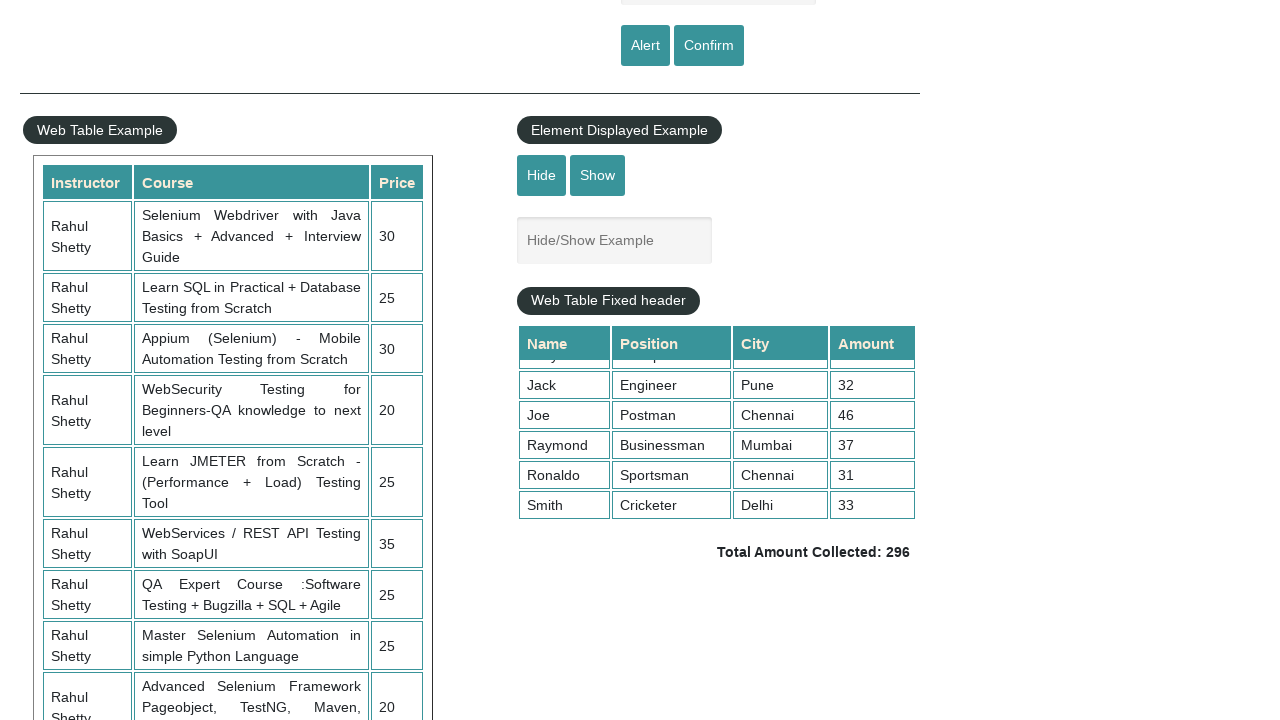

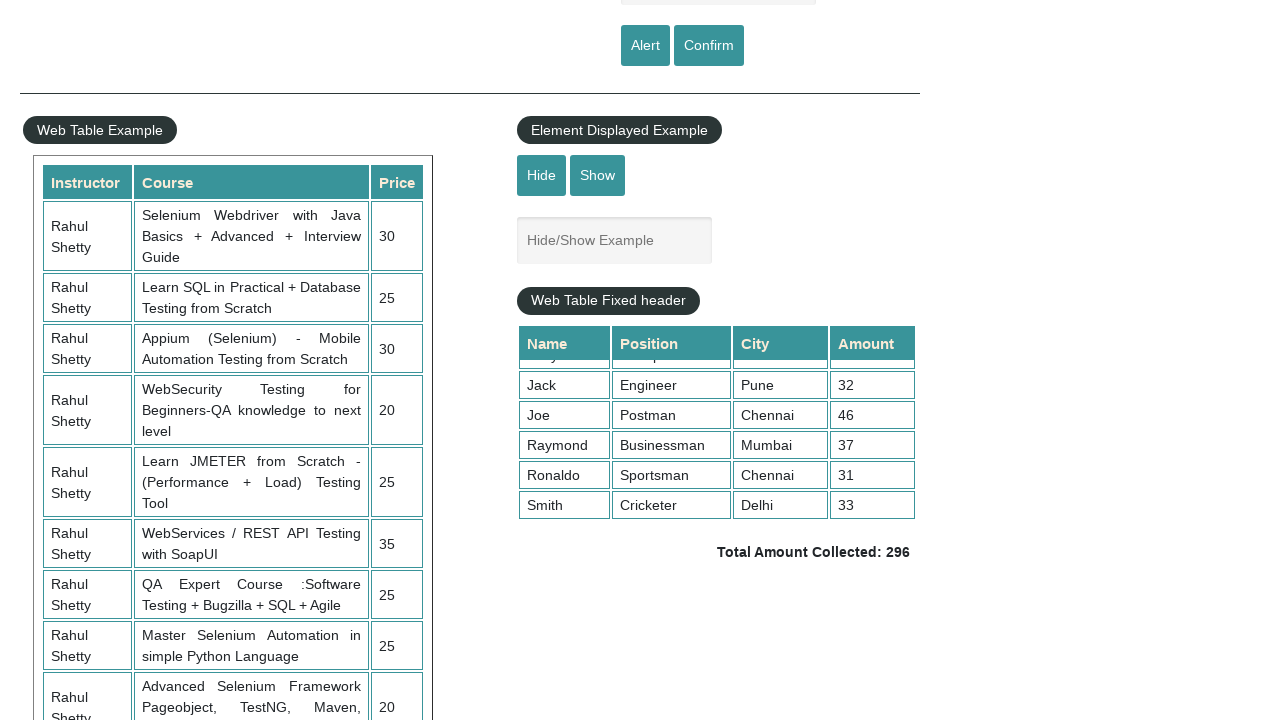